Tests sorting the Due column in descending order by clicking the column header twice and verifying the values are sorted in reverse order

Starting URL: http://the-internet.herokuapp.com/tables

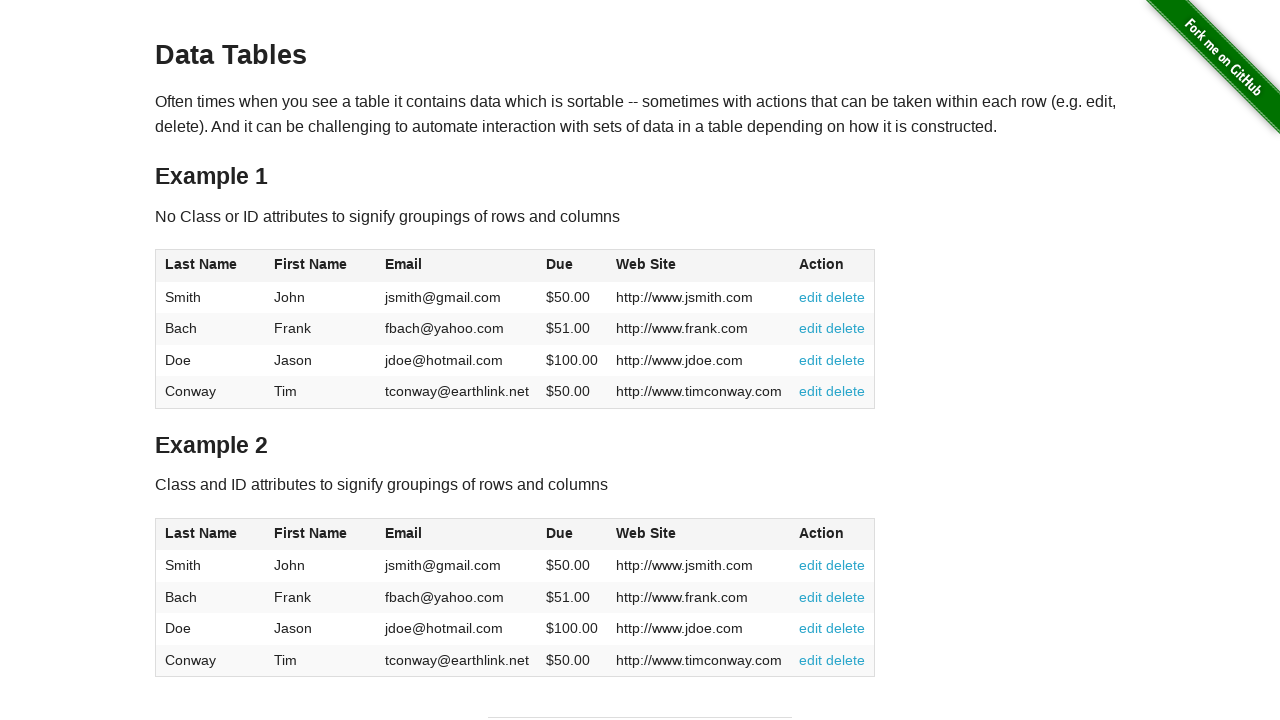

Clicked Due column header (4th column) first time for ascending sort at (572, 266) on #table1 thead tr th:nth-child(4)
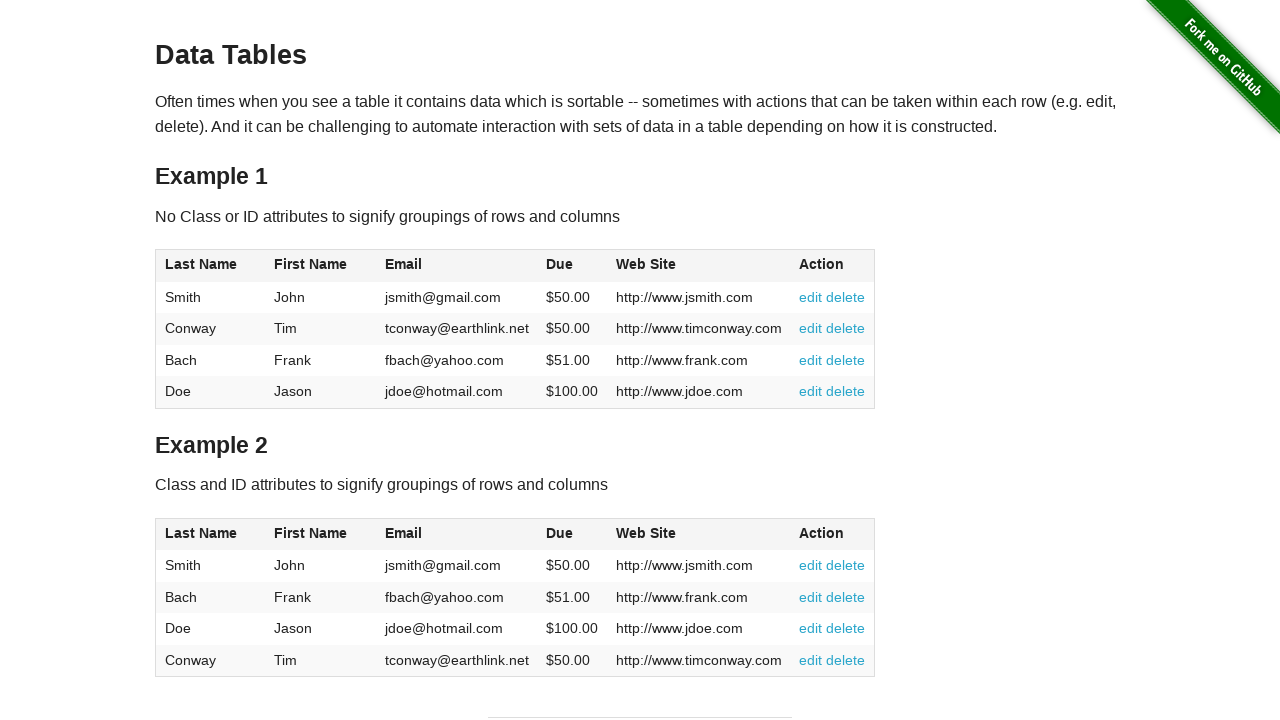

Clicked Due column header again to sort in descending order at (572, 266) on #table1 thead tr th:nth-child(4)
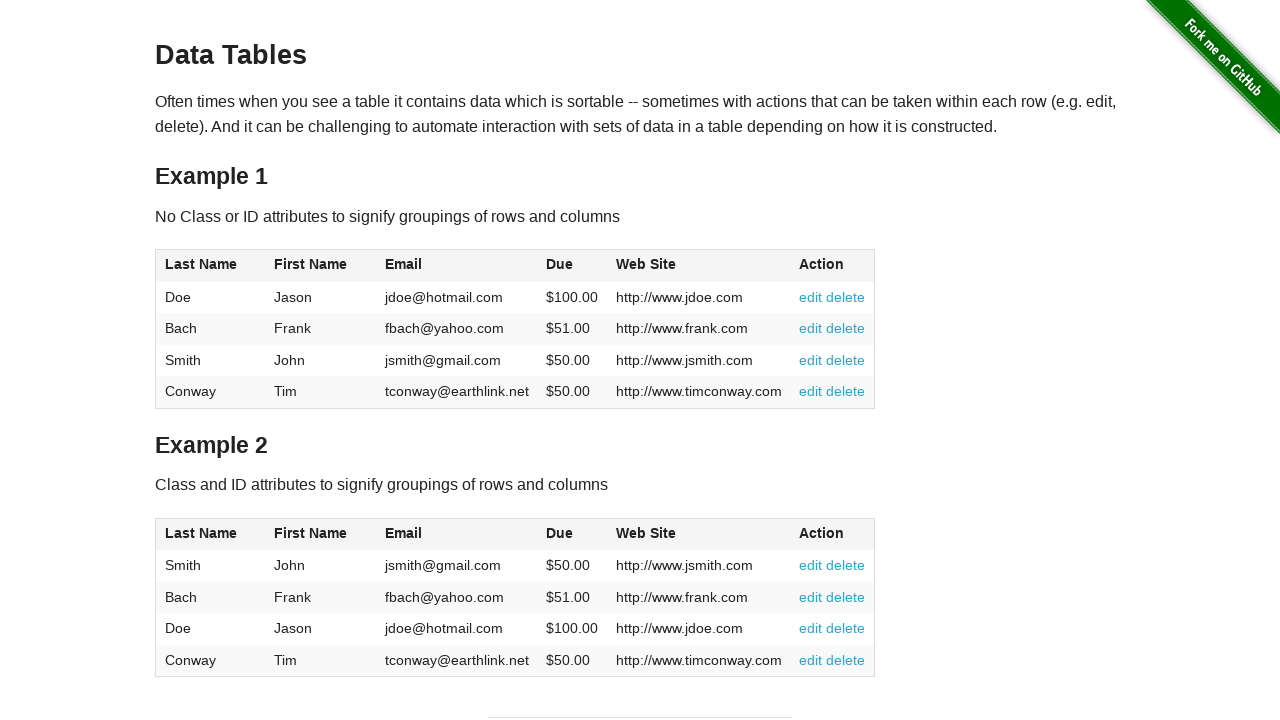

Waited for sorted table results to load
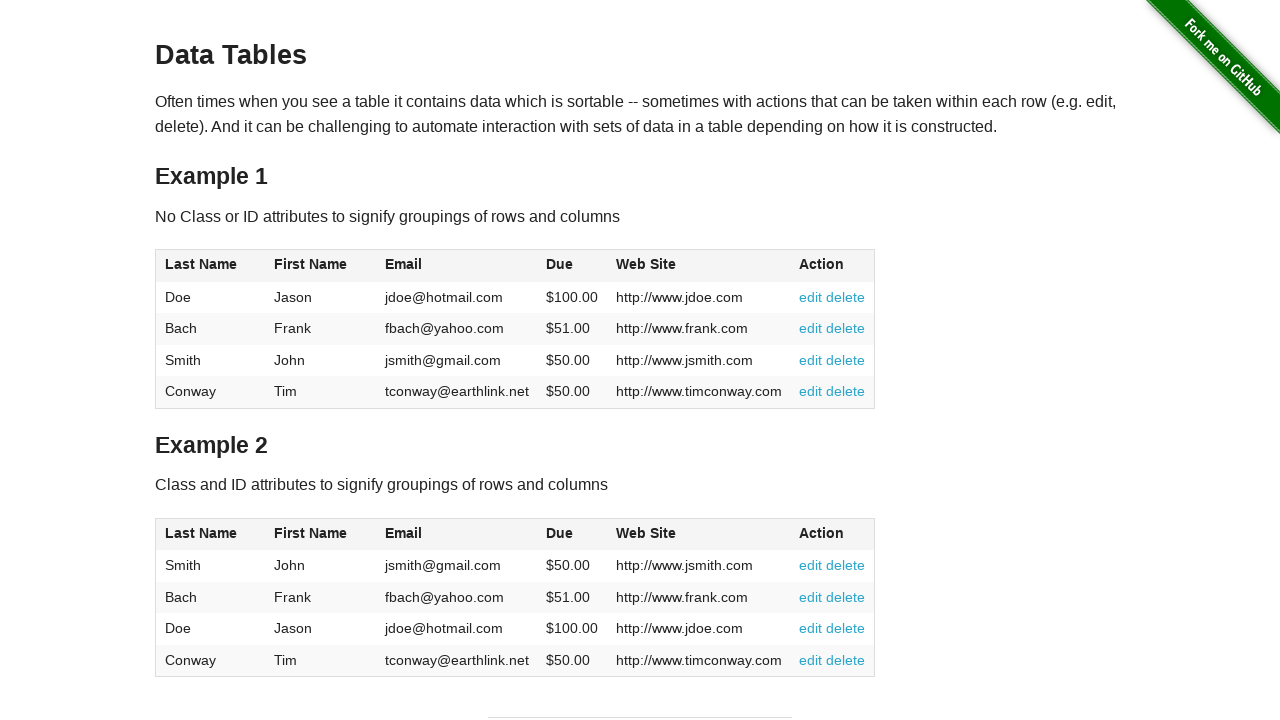

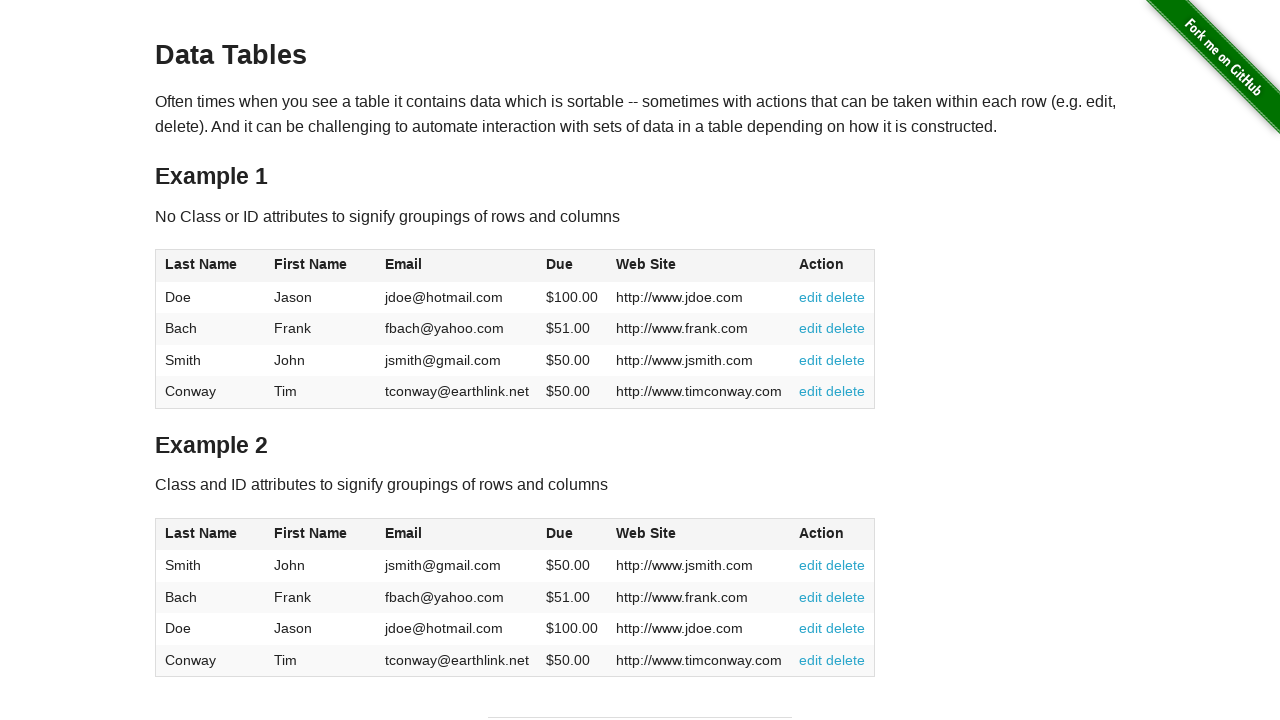